Navigates to UI Testing Playground, finds the "Click" link in the overview section by iterating through rows and columns, then clicks on it to navigate to the click test page.

Starting URL: http://uitestingplayground.com/

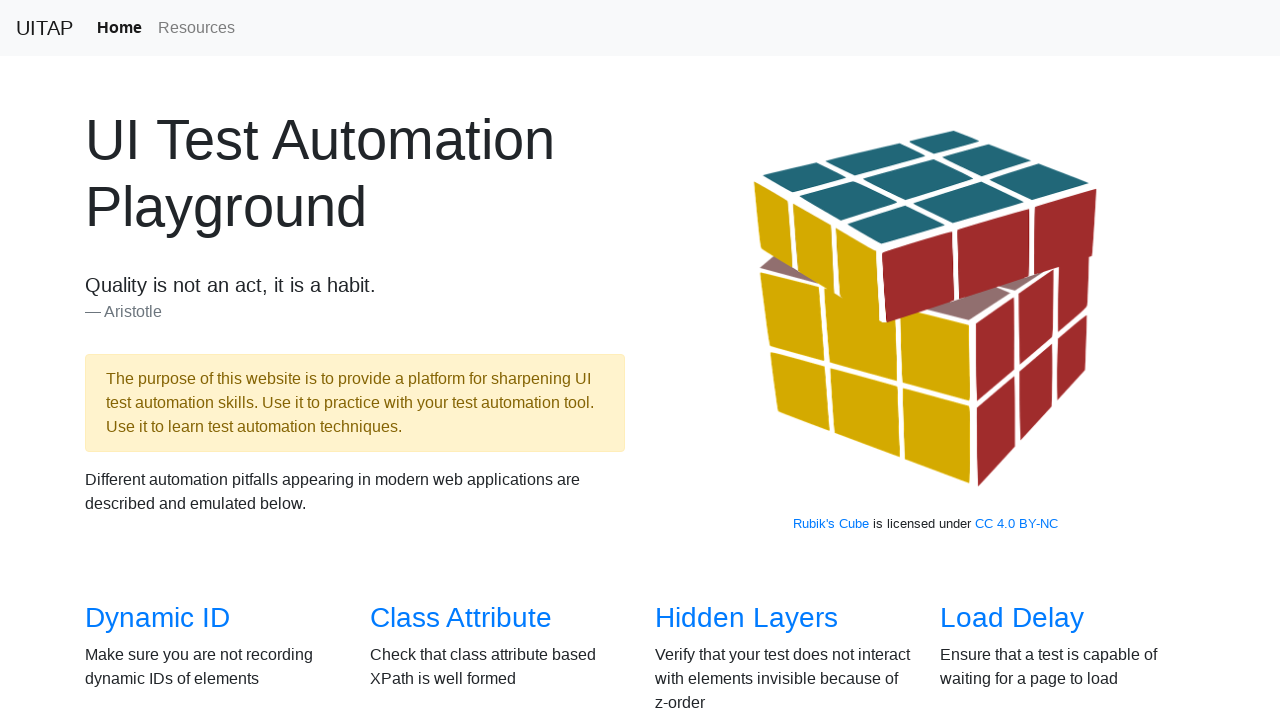

Overview section loaded
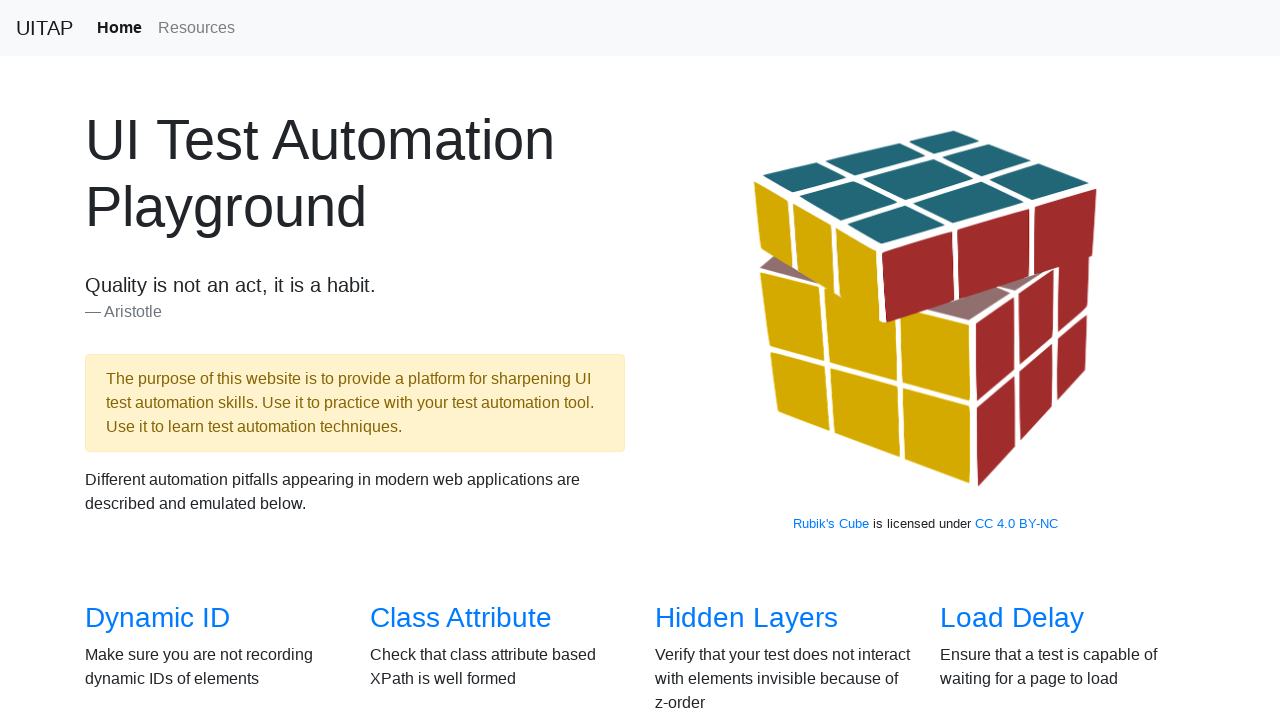

Located the 'Click' link in overview section
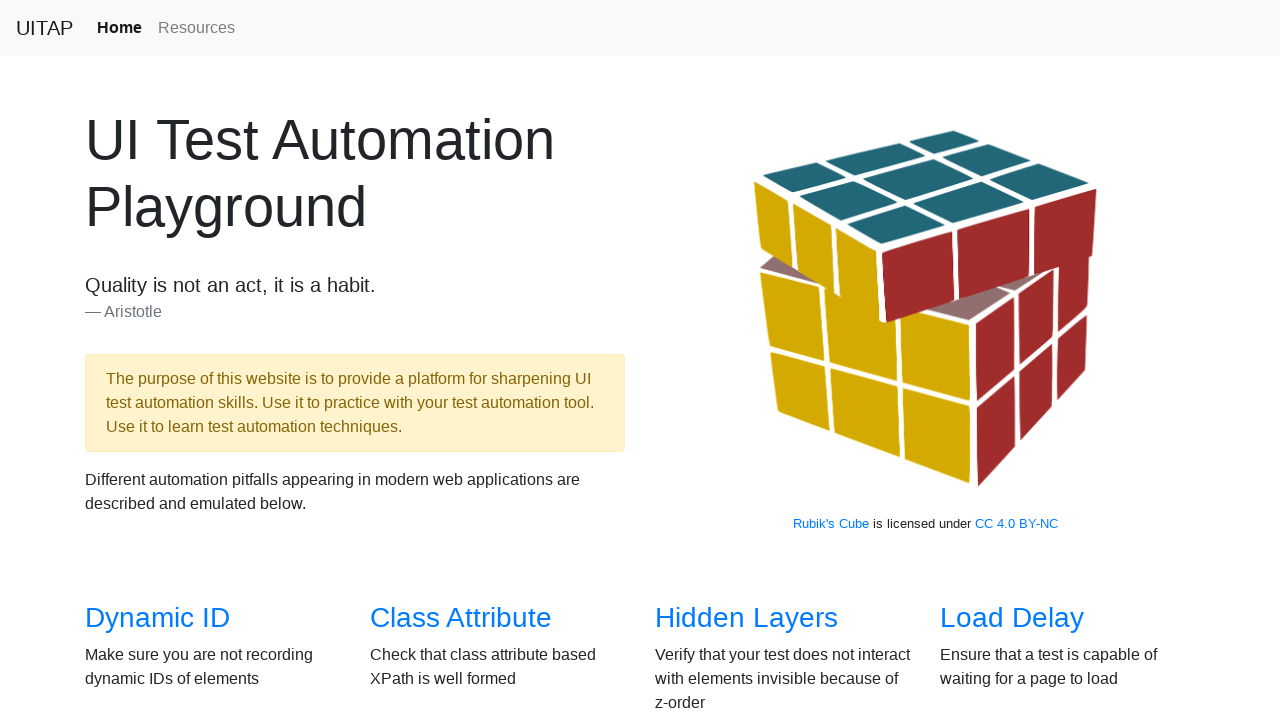

Clicked the 'Click' link to navigate to click test page at (685, 360) on section#overview .row .col-sm h3 a >> internal:has-text="Click"i
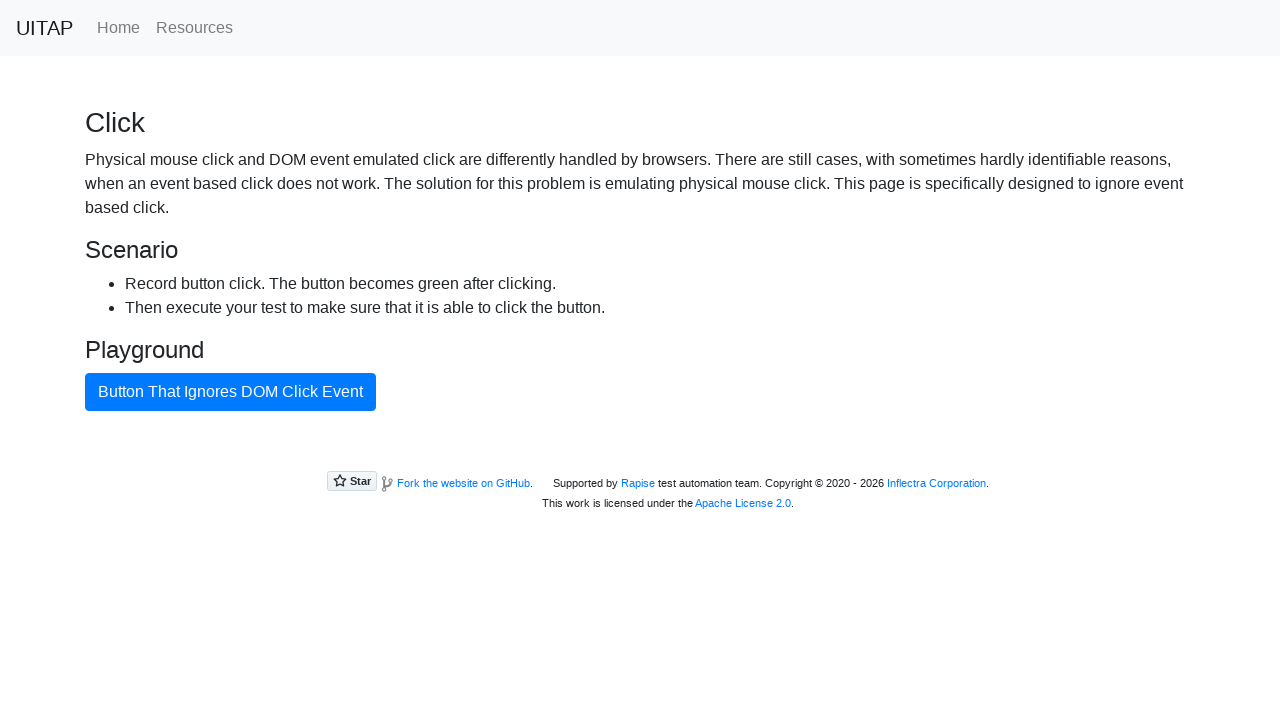

Click test page loaded successfully
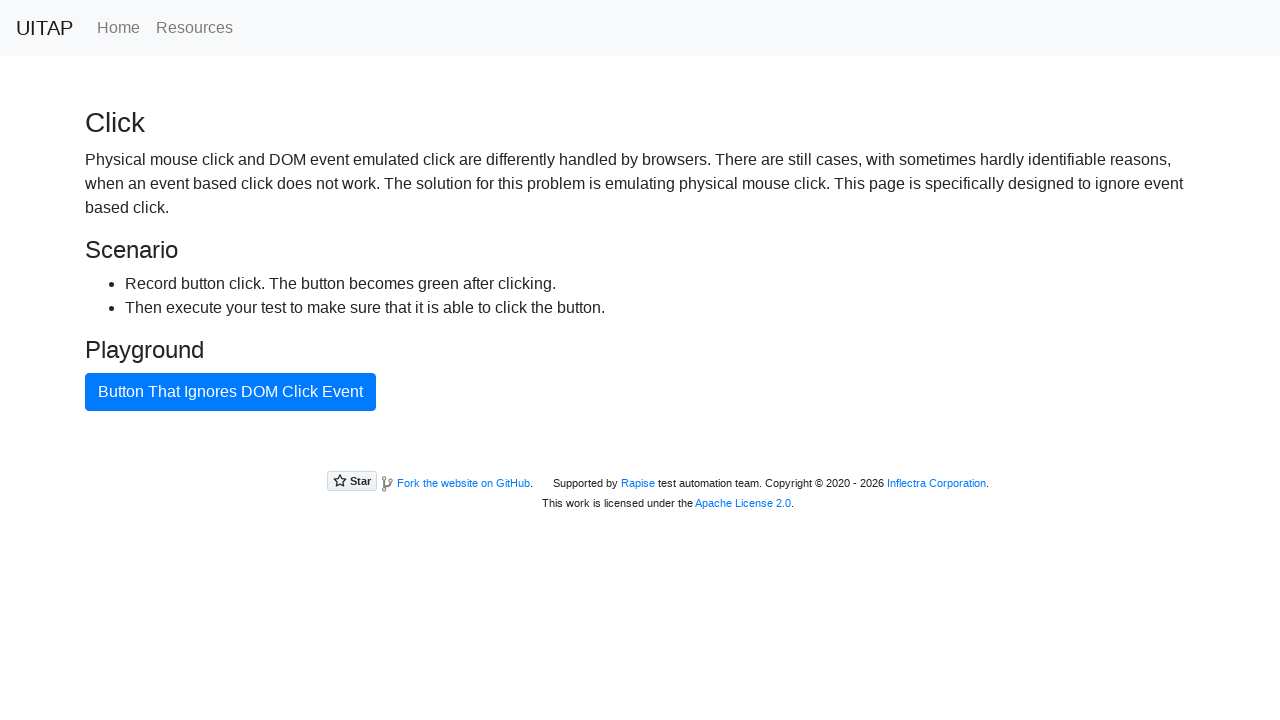

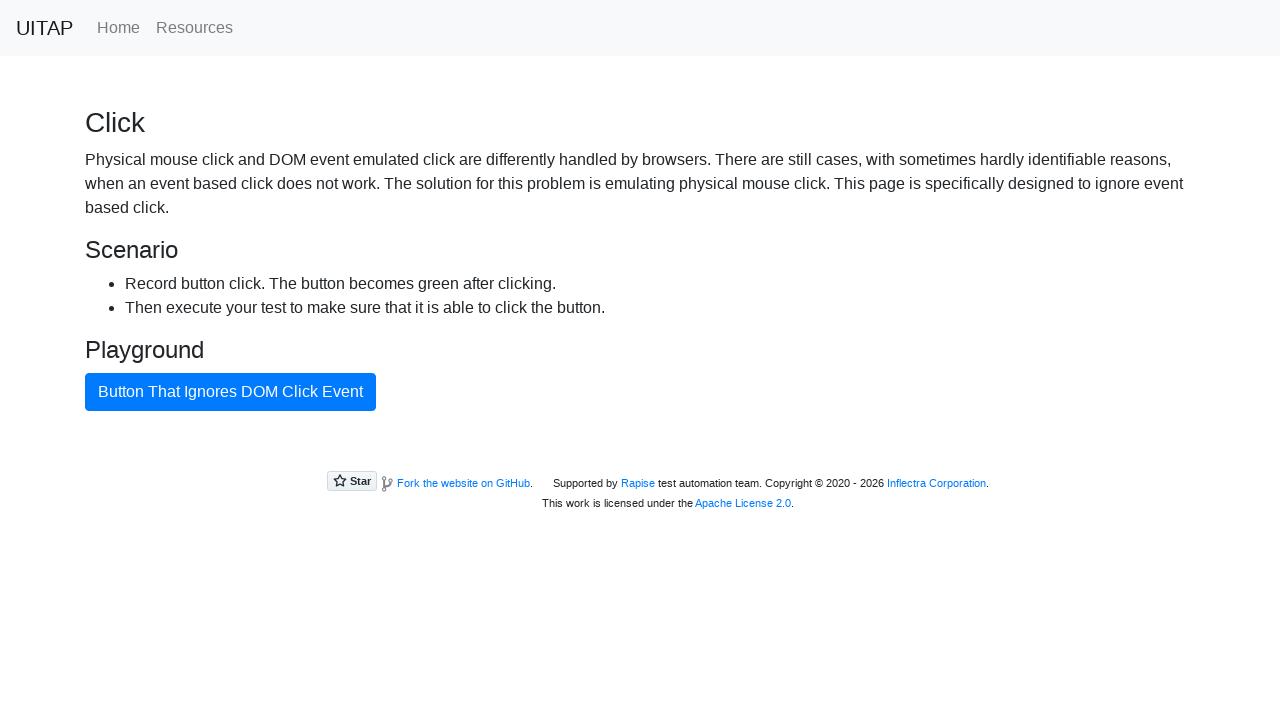